Tests that clicking the "Make Appointment" button on the Katalon demo healthcare site navigates to the login/profile page by verifying the URL changes.

Starting URL: https://katalon-demo-cura.herokuapp.com/

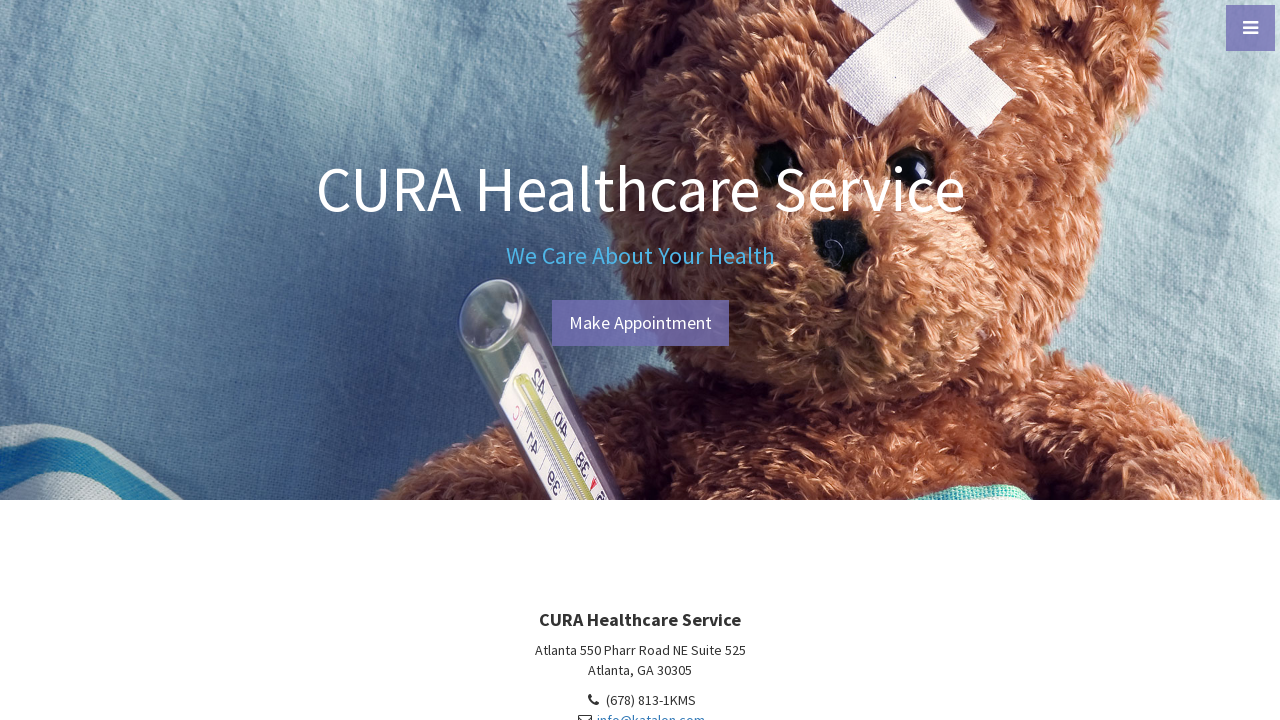

Clicked the 'Make Appointment' button at (640, 323) on #btn-make-appointment
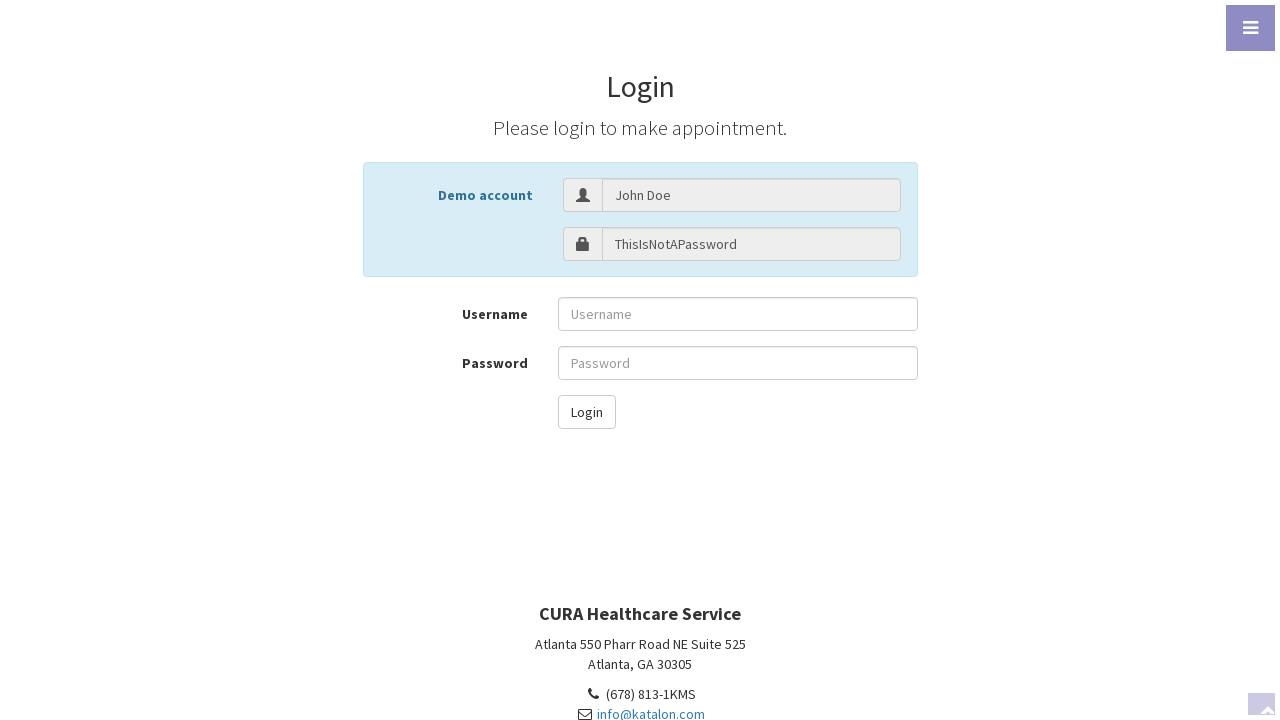

Navigated to login/profile page - URL changed to profile.php#login
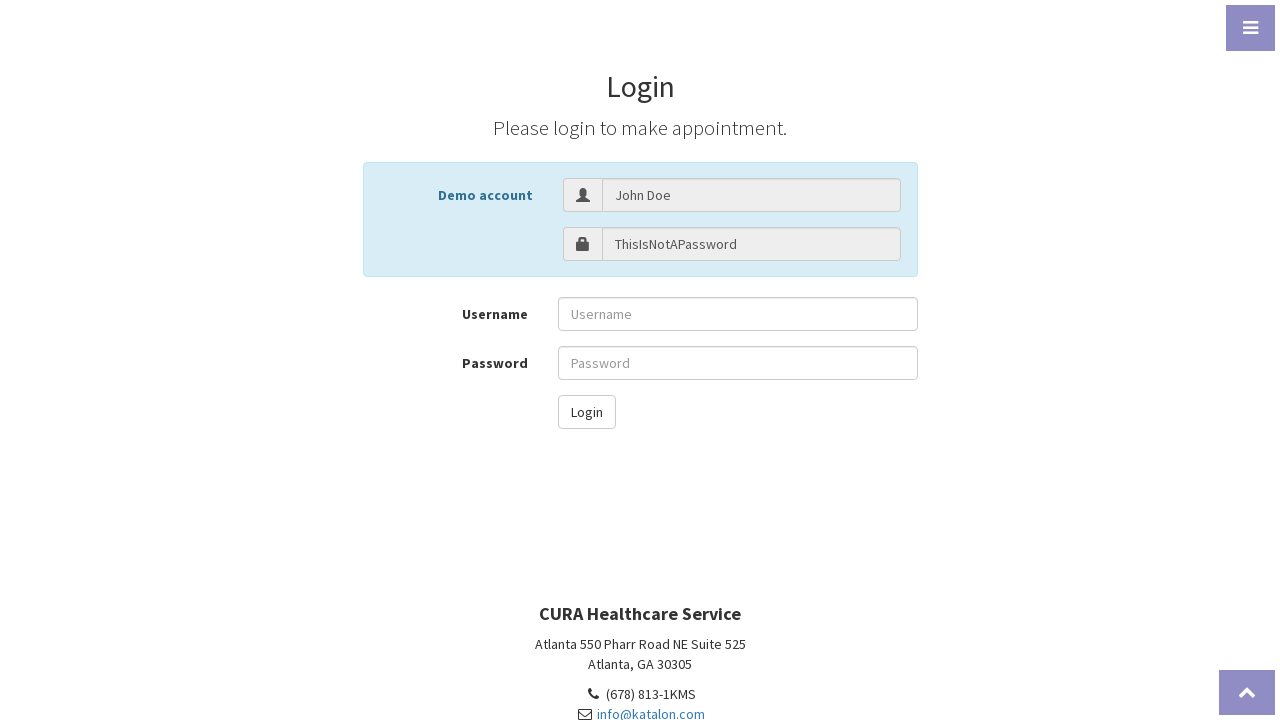

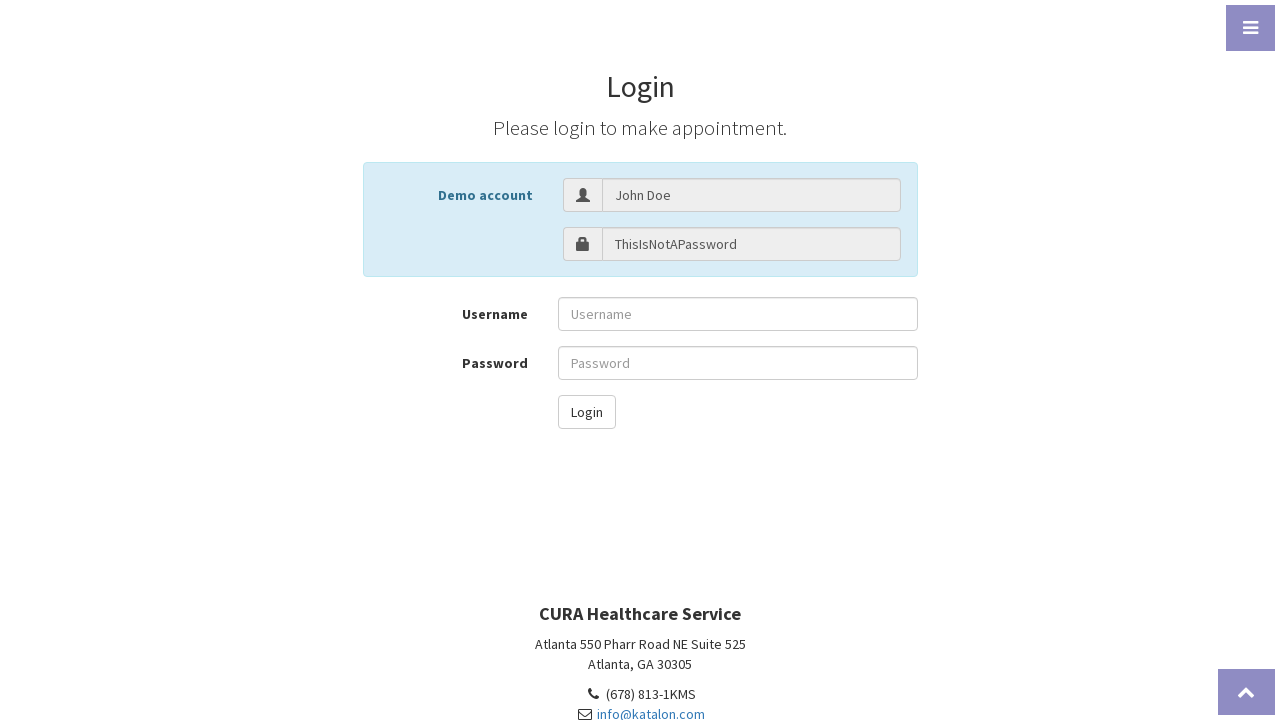